Tests checkbox functionality by navigating to checkboxes page and toggling checkbox states

Starting URL: http://the-internet.herokuapp.com

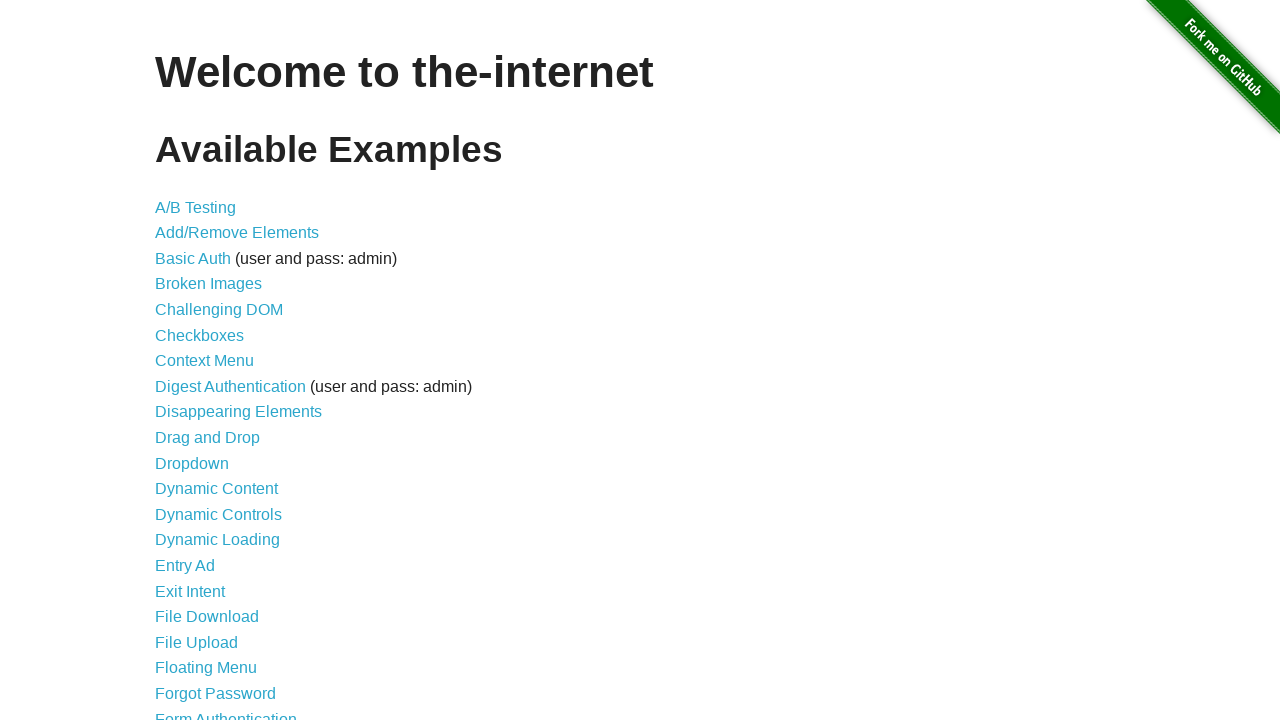

Clicked on Checkboxes link to navigate to checkboxes page at (200, 335) on text=Checkboxes
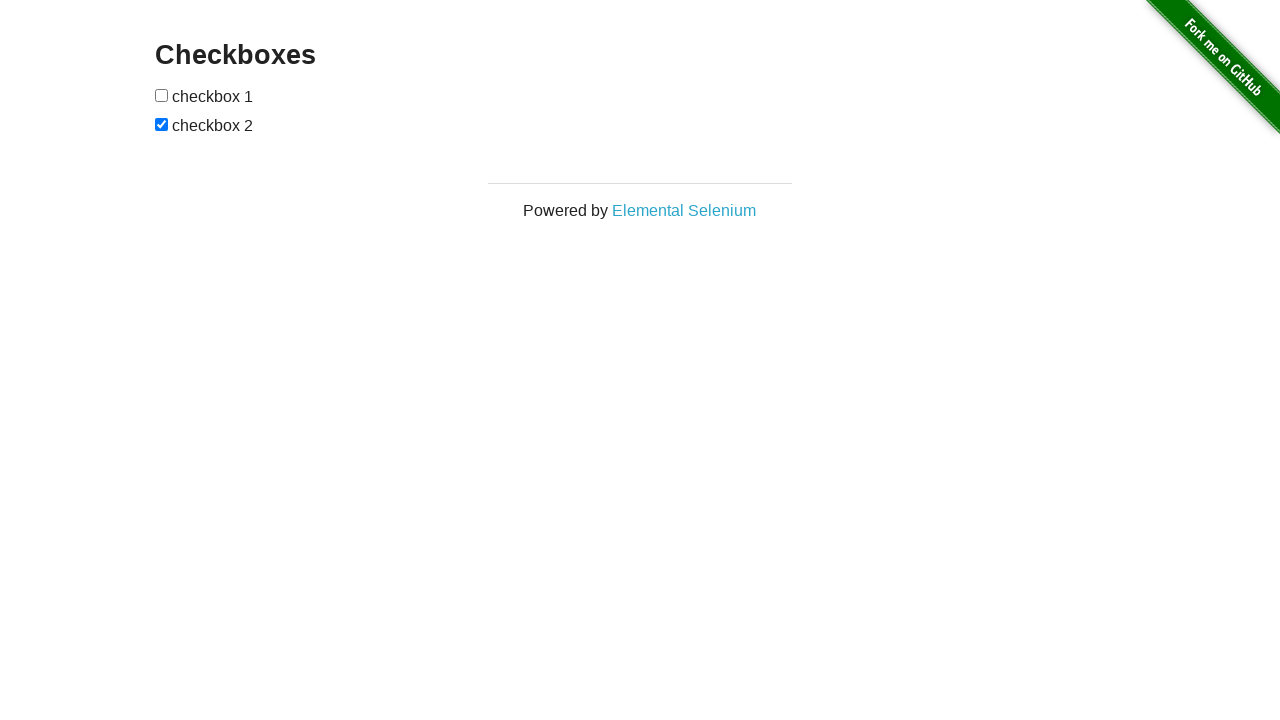

Checkboxes loaded and became visible
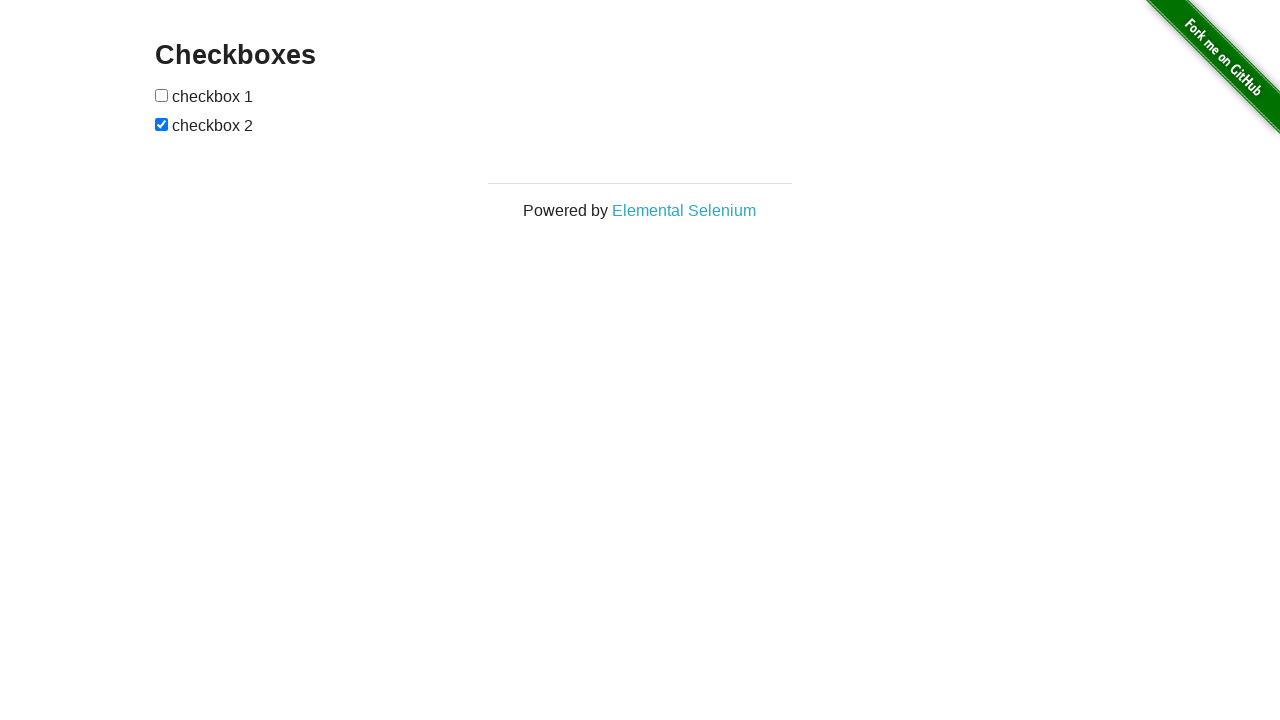

First checkbox was not checked, so checked it at (162, 95) on input[type='checkbox'] >> nth=0
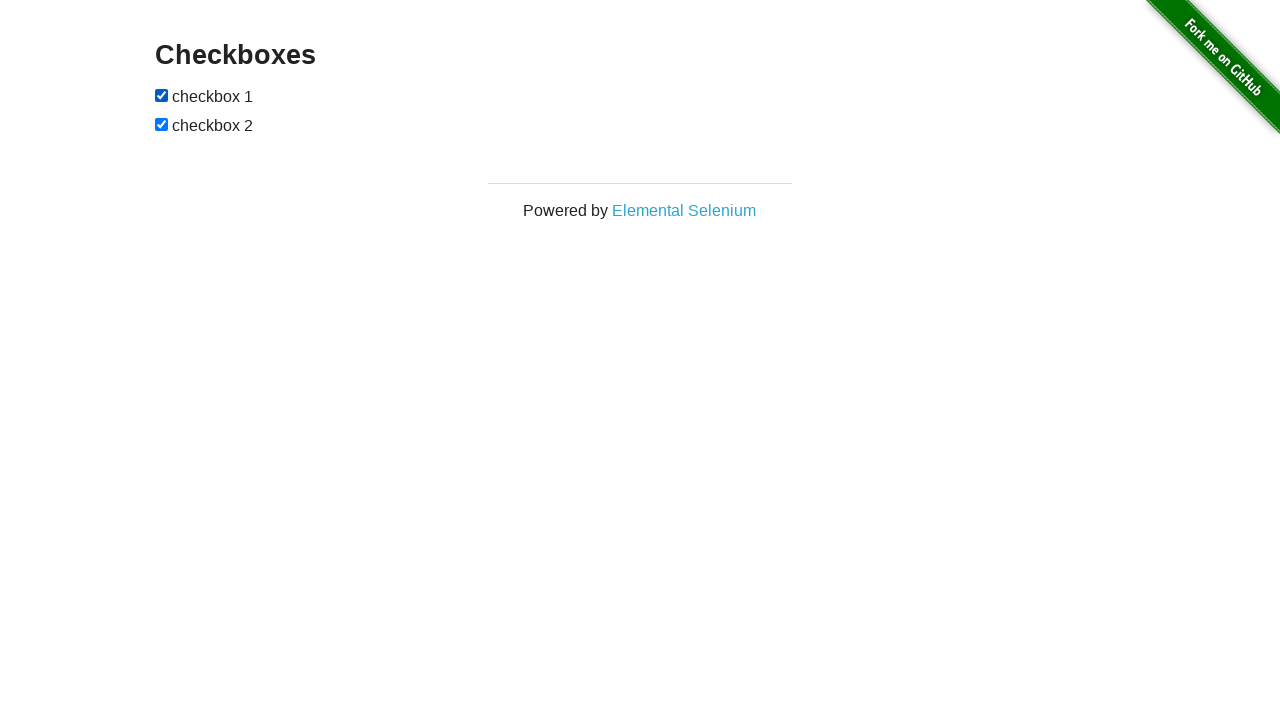

Second checkbox was checked, so unchecked it at (162, 124) on input[type='checkbox'] >> nth=1
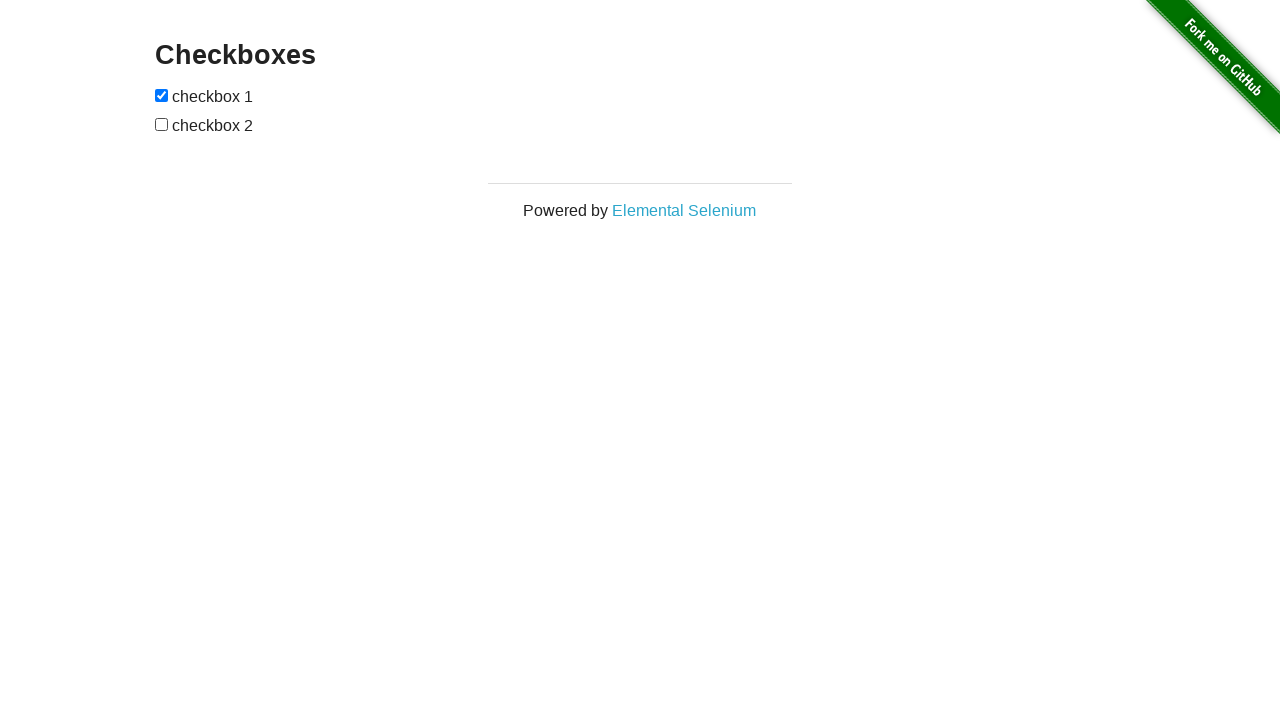

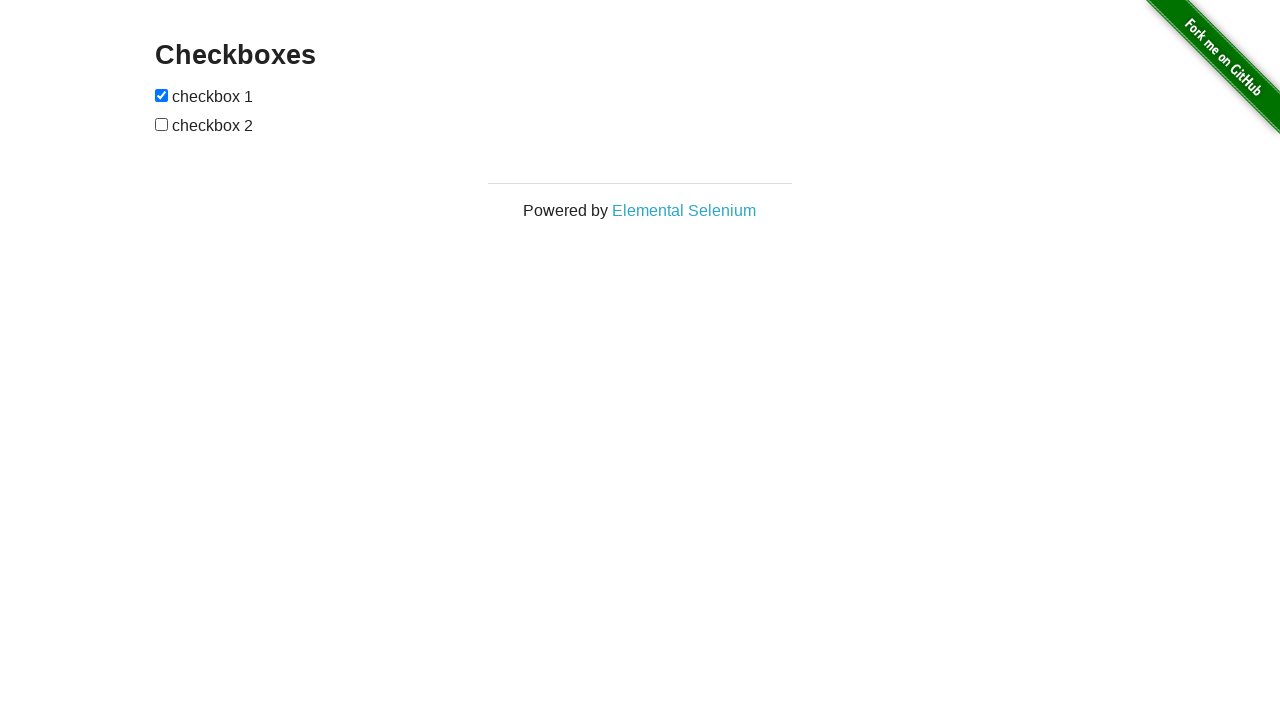